Tests closing an ad popup by clicking the close button and verifying it disappears

Starting URL: https://practice-automation.com/

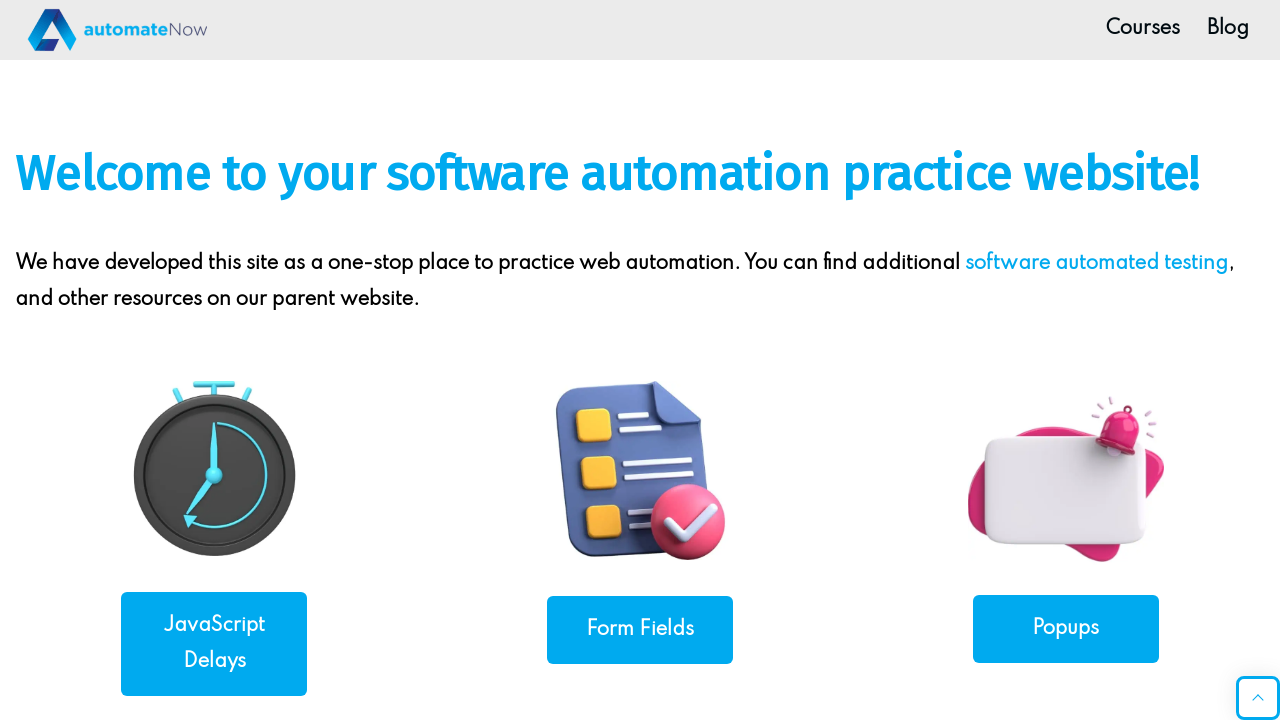

Clicked on 'Ads' link to navigate to ads page at (214, 360) on a:has-text('Ads')
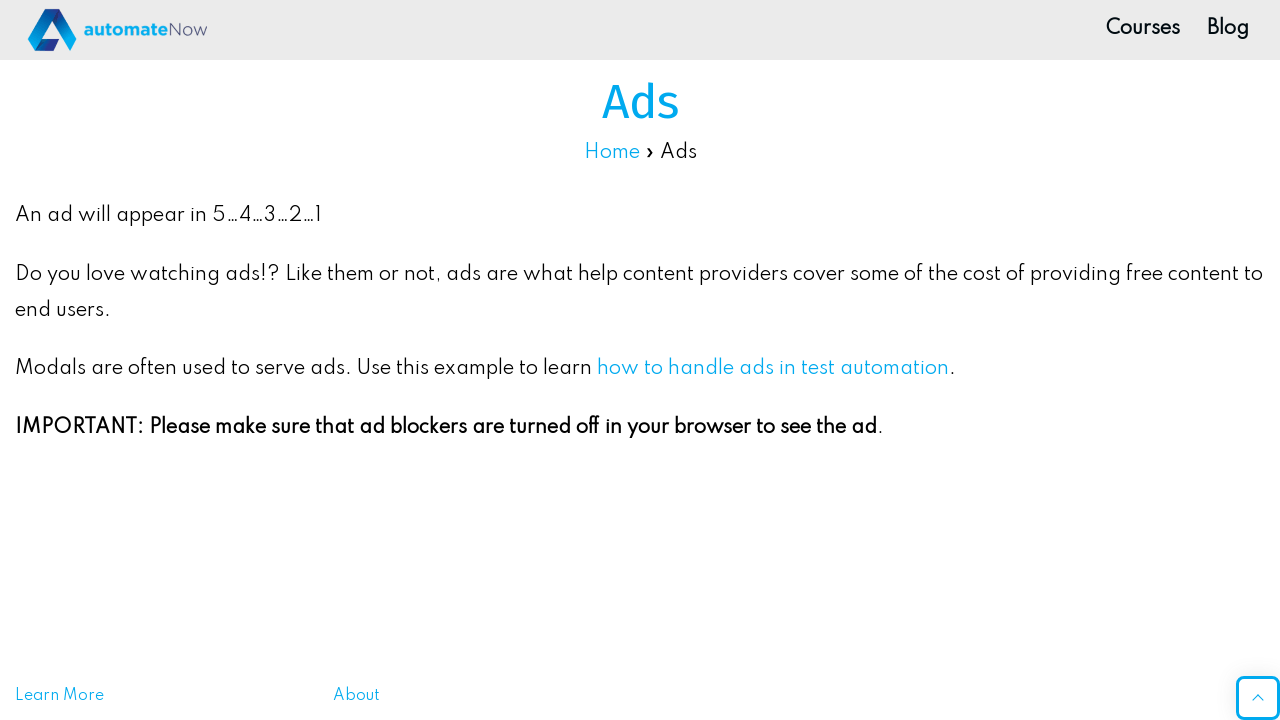

Ad popup appeared and became visible
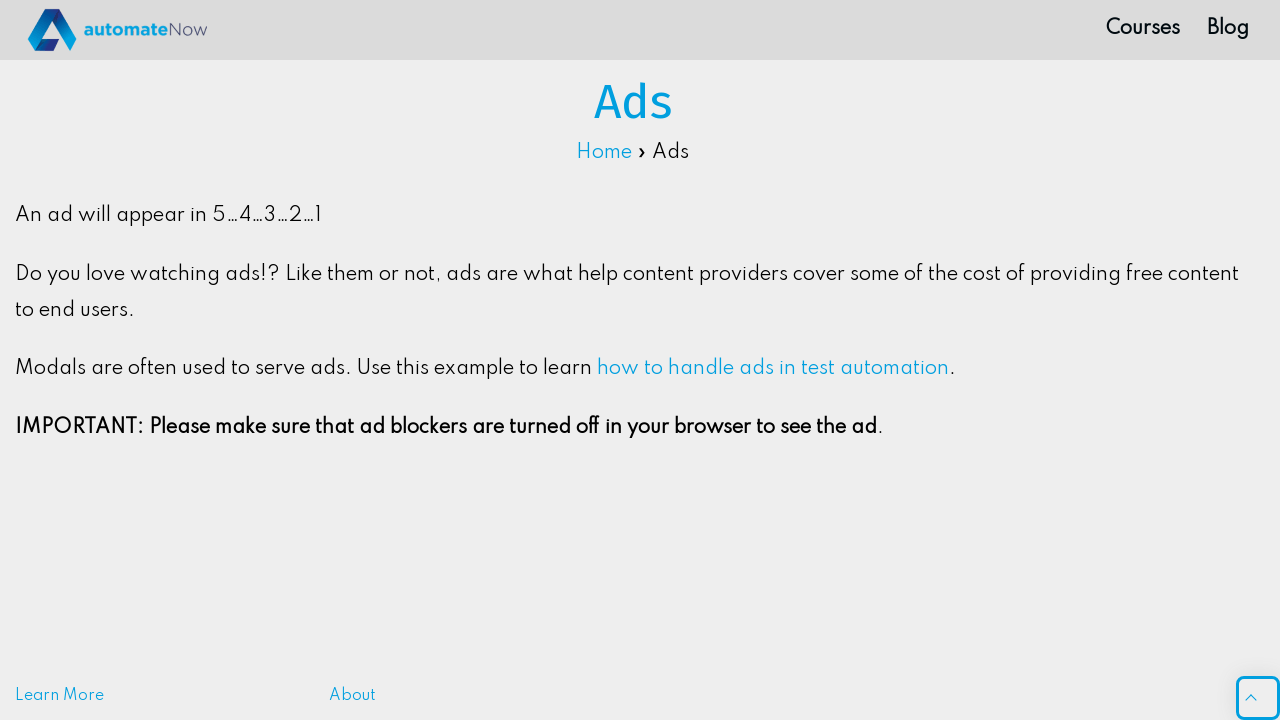

Clicked the close button on the ad popup at (880, 324) on .pum-active .pum-close
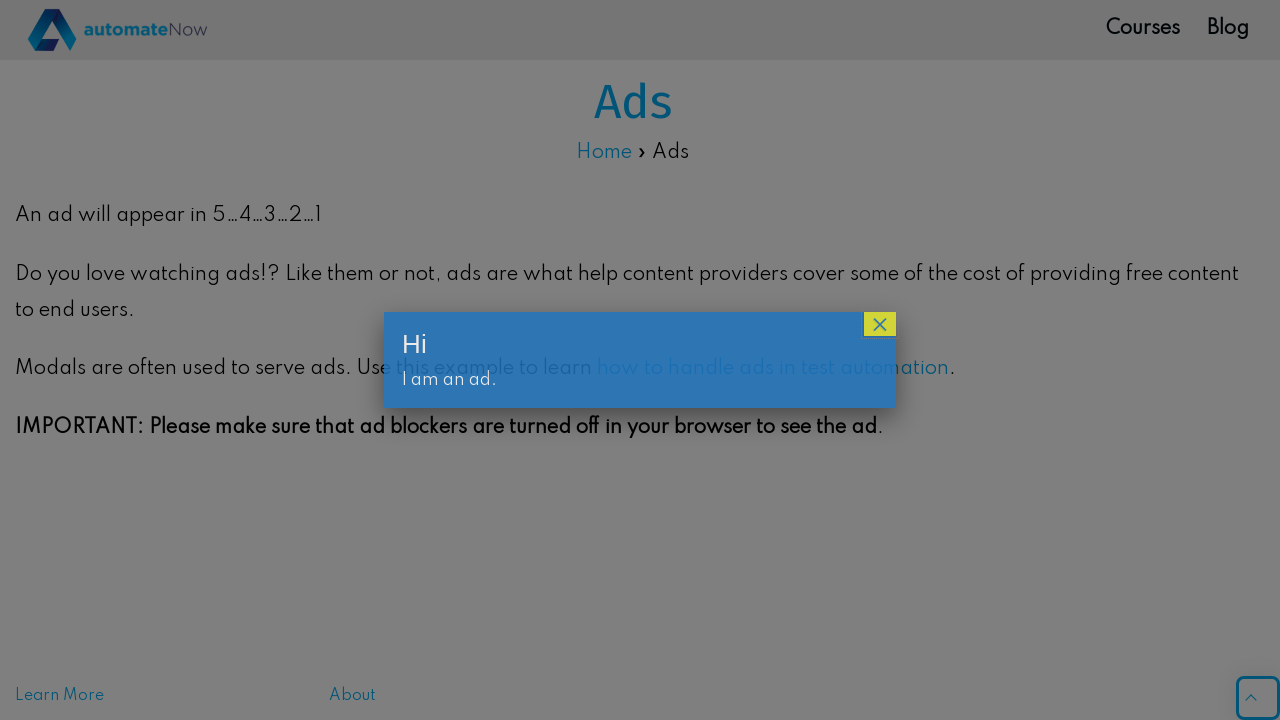

Ad popup disappeared and is no longer visible
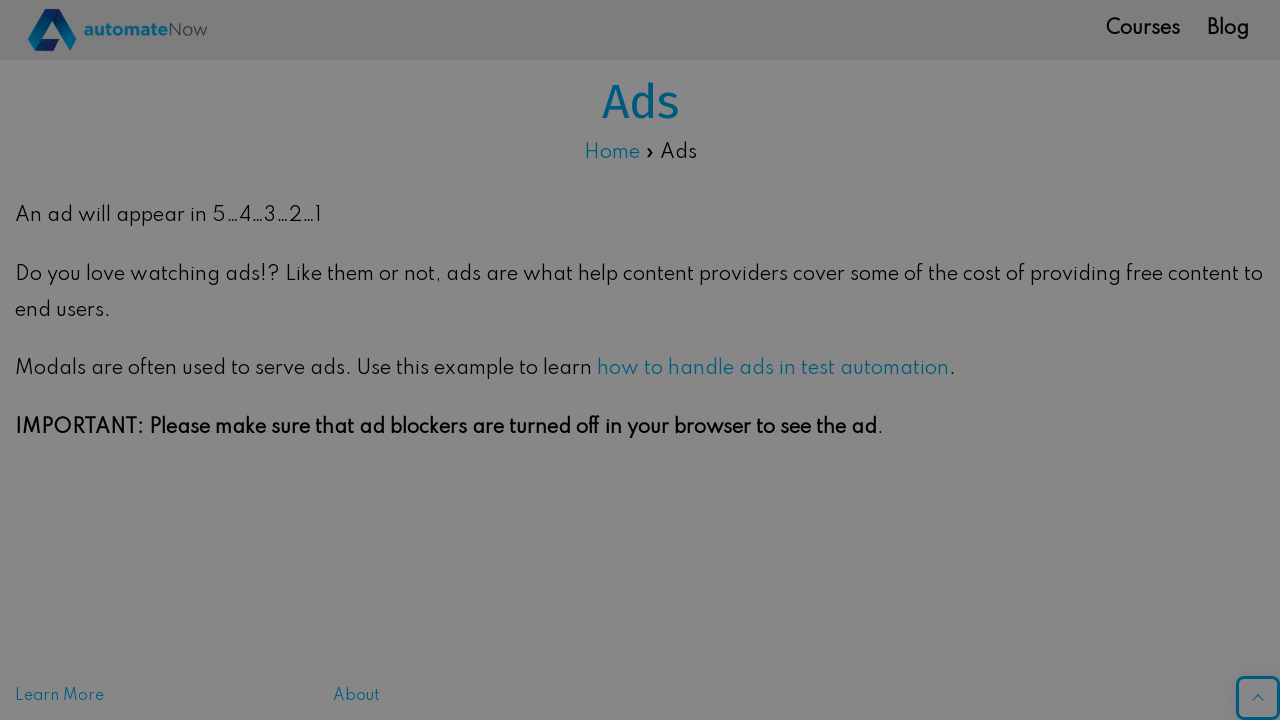

Verified that ad popup is not visible
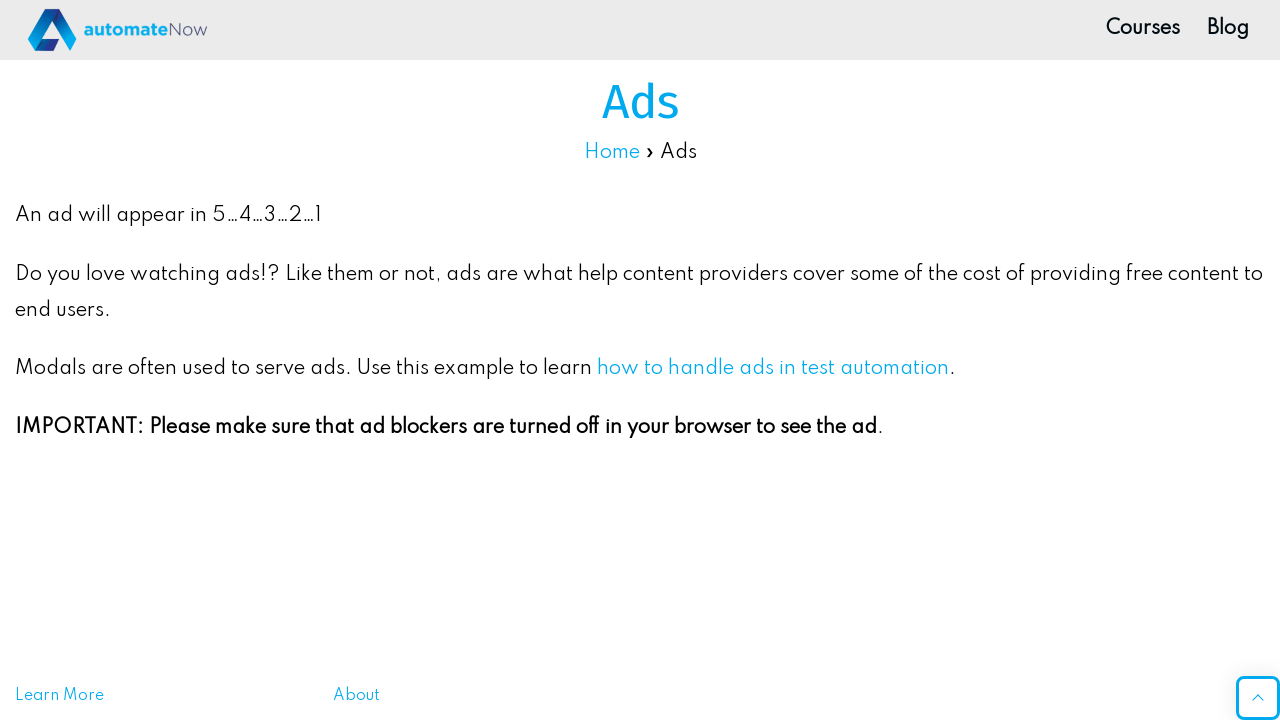

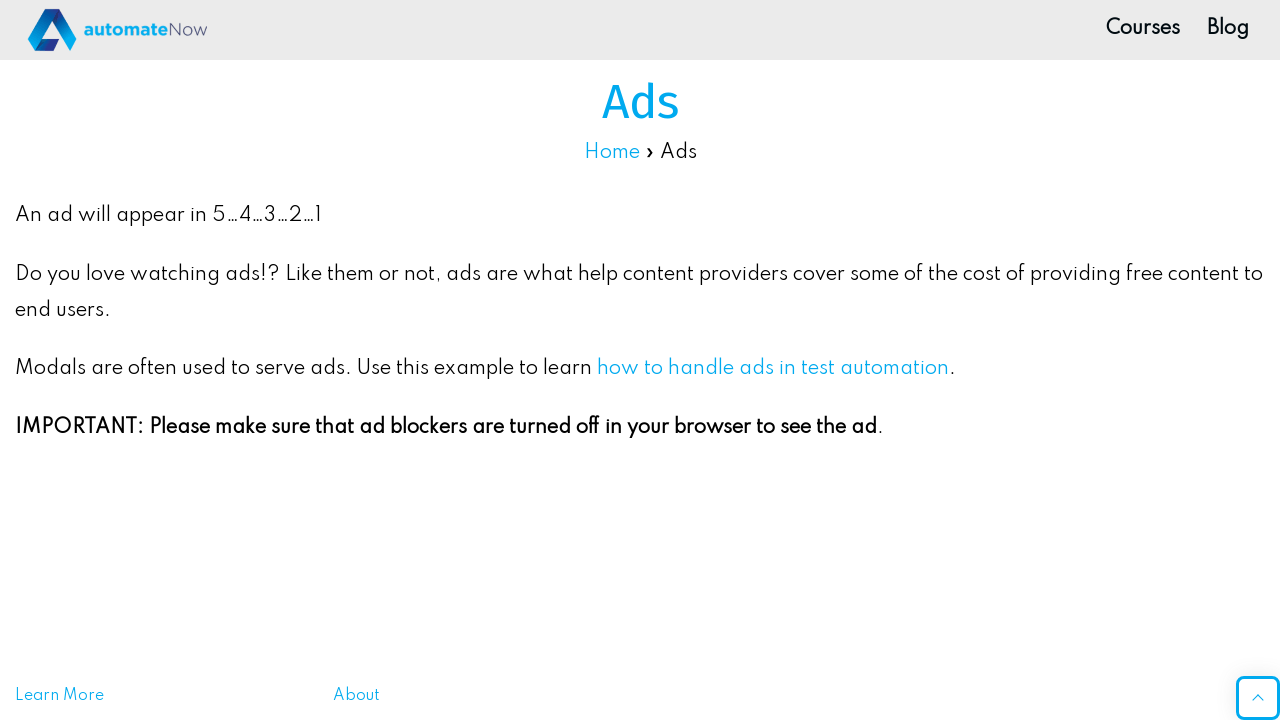